Tests JavaScript alert handling by clicking a button that triggers an alert, reading the alert text, and accepting it

Starting URL: https://demoqa.com/alerts

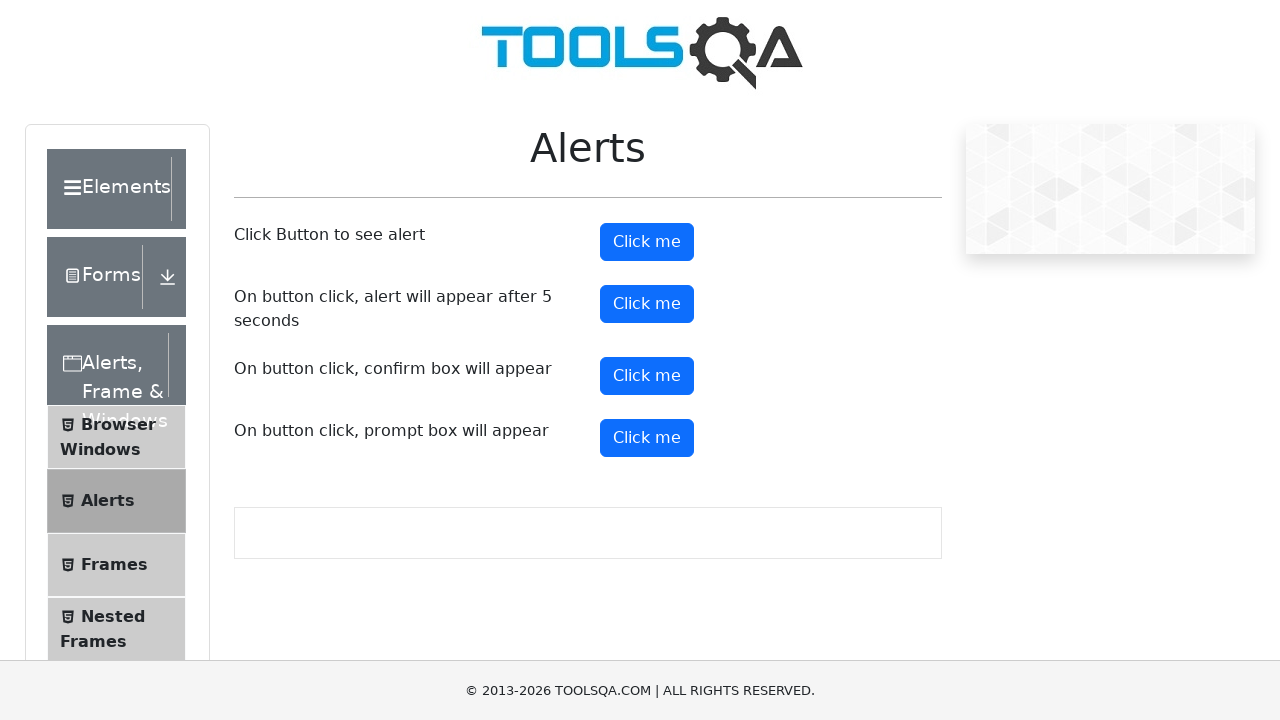

Clicked button to trigger alert at (647, 242) on #alertButton
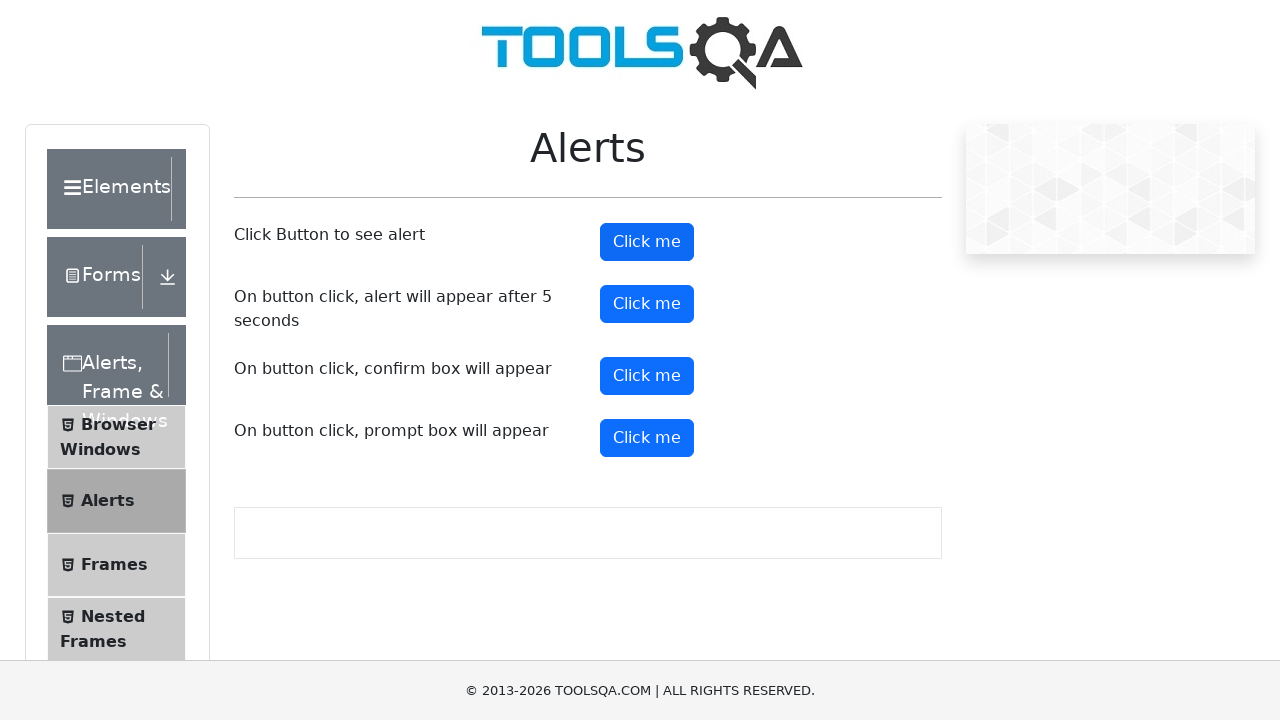

Set up dialog handler to accept alerts
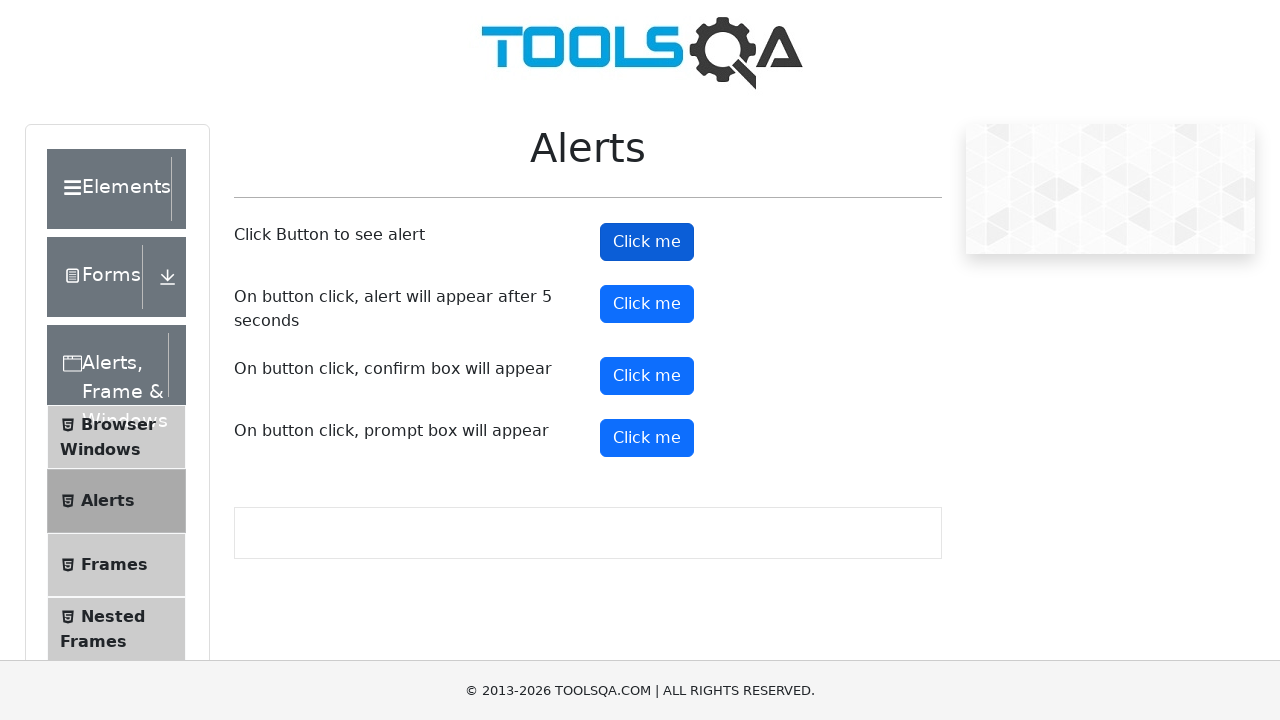

Configured dialog handler to log and accept messages
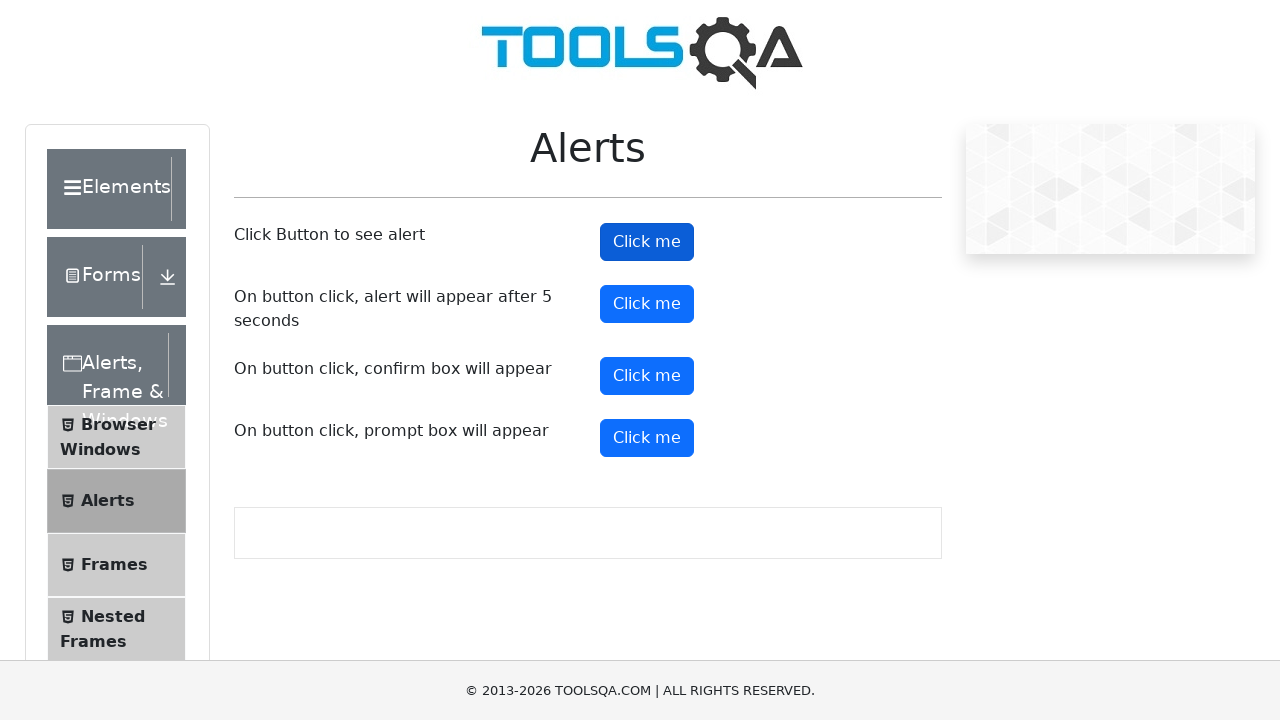

Clicked alert button to trigger dialog at (647, 242) on #alertButton
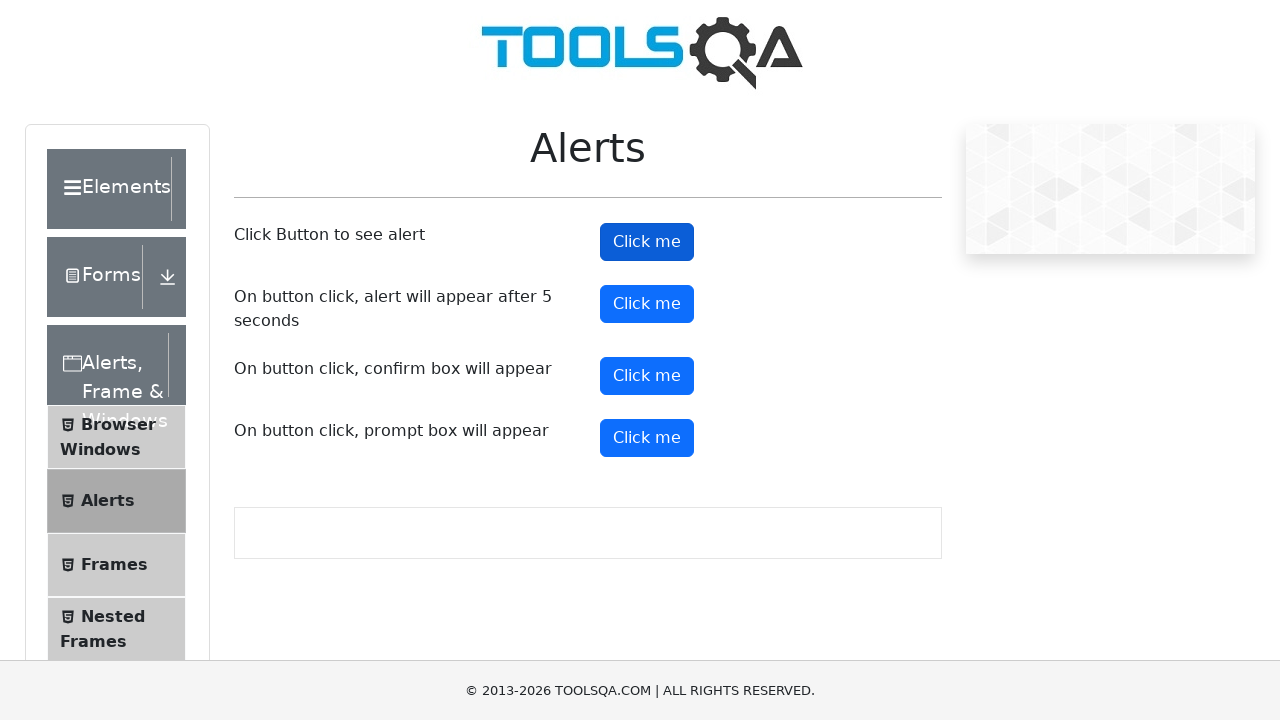

Waited for dialog to be processed
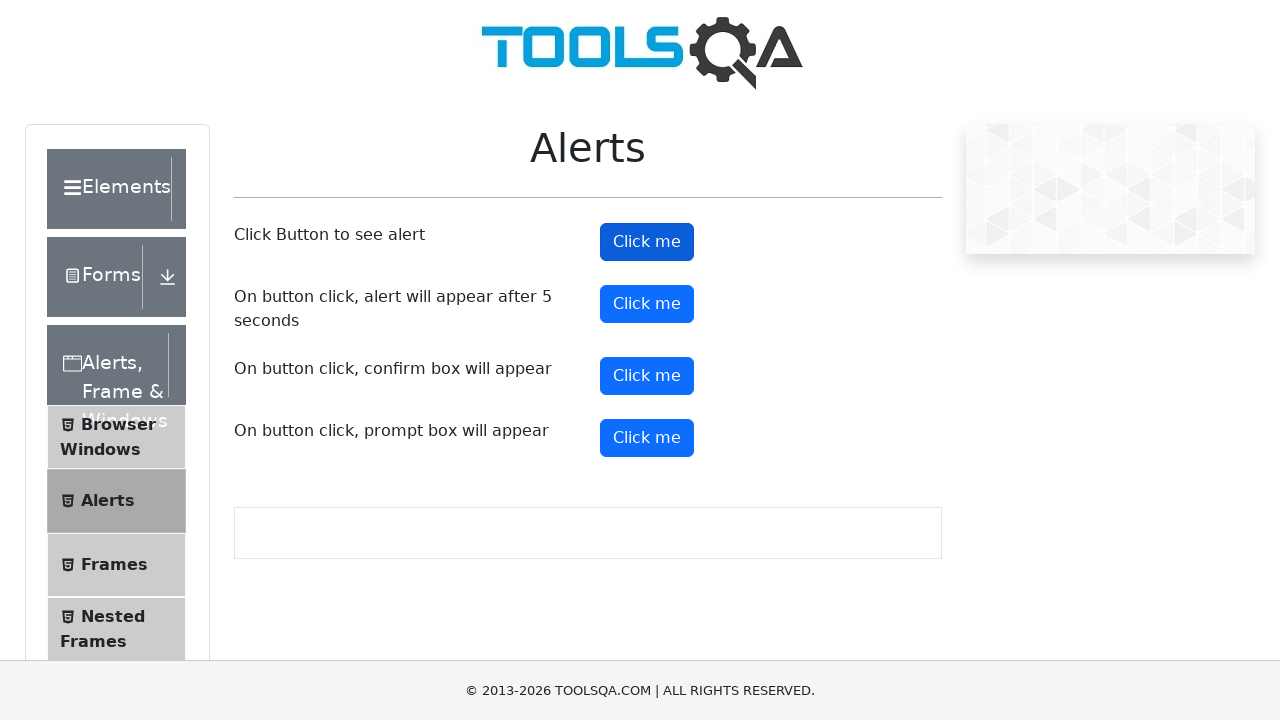

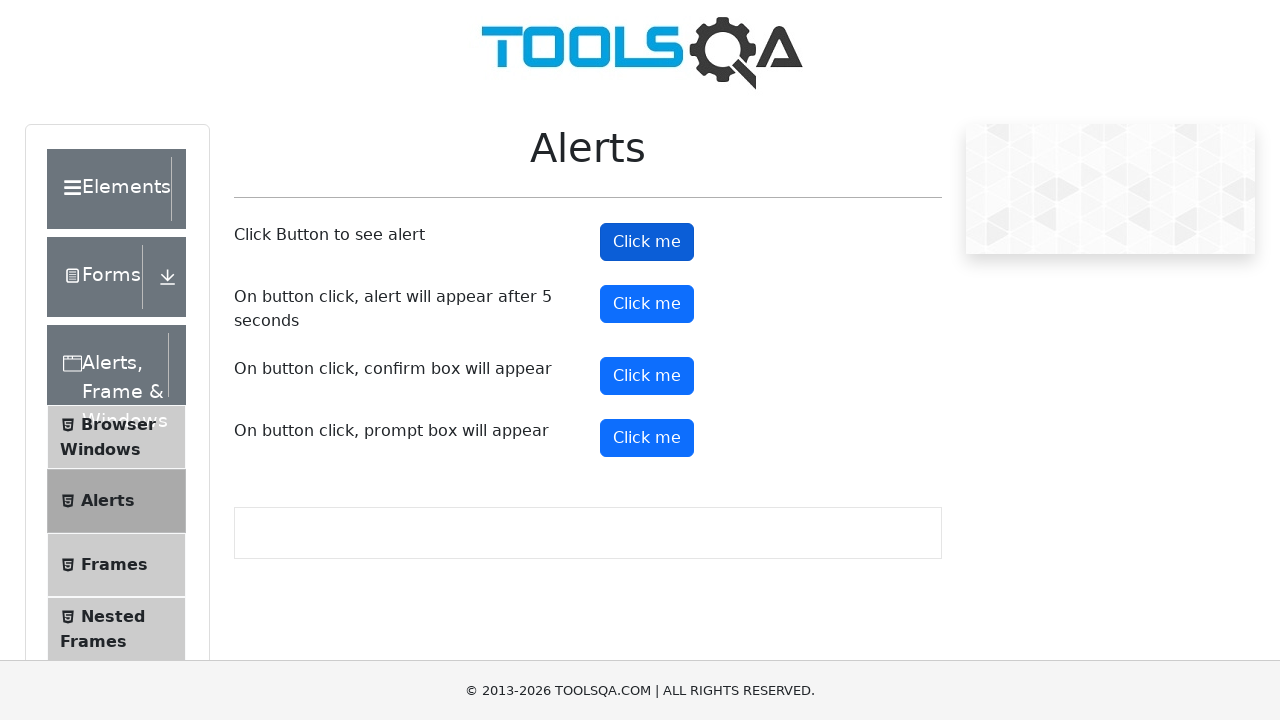